Tests dynamic loading functionality by clicking the Start button and verifying that "Hello World!" text appears after loading completes

Starting URL: https://the-internet.herokuapp.com/dynamic_loading/1

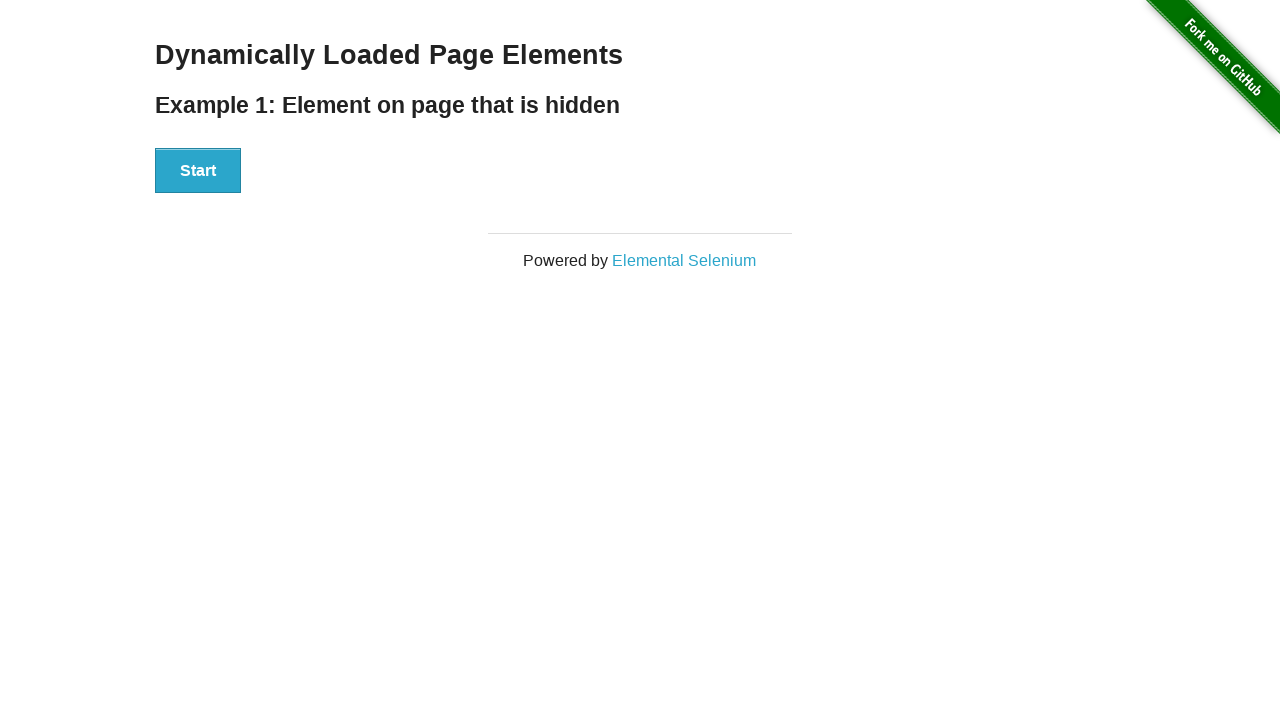

Navigated to dynamic loading test page
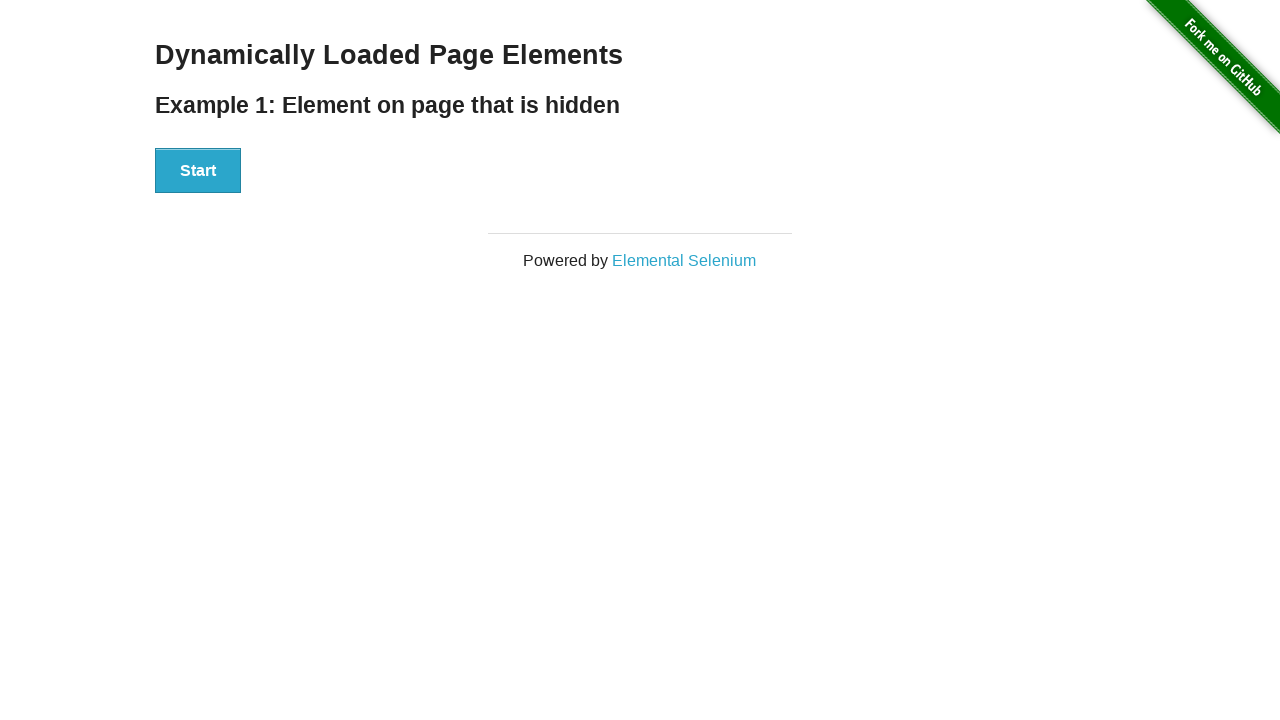

Clicked the Start button to trigger dynamic loading at (198, 171) on xpath=//div[@id='start']//button
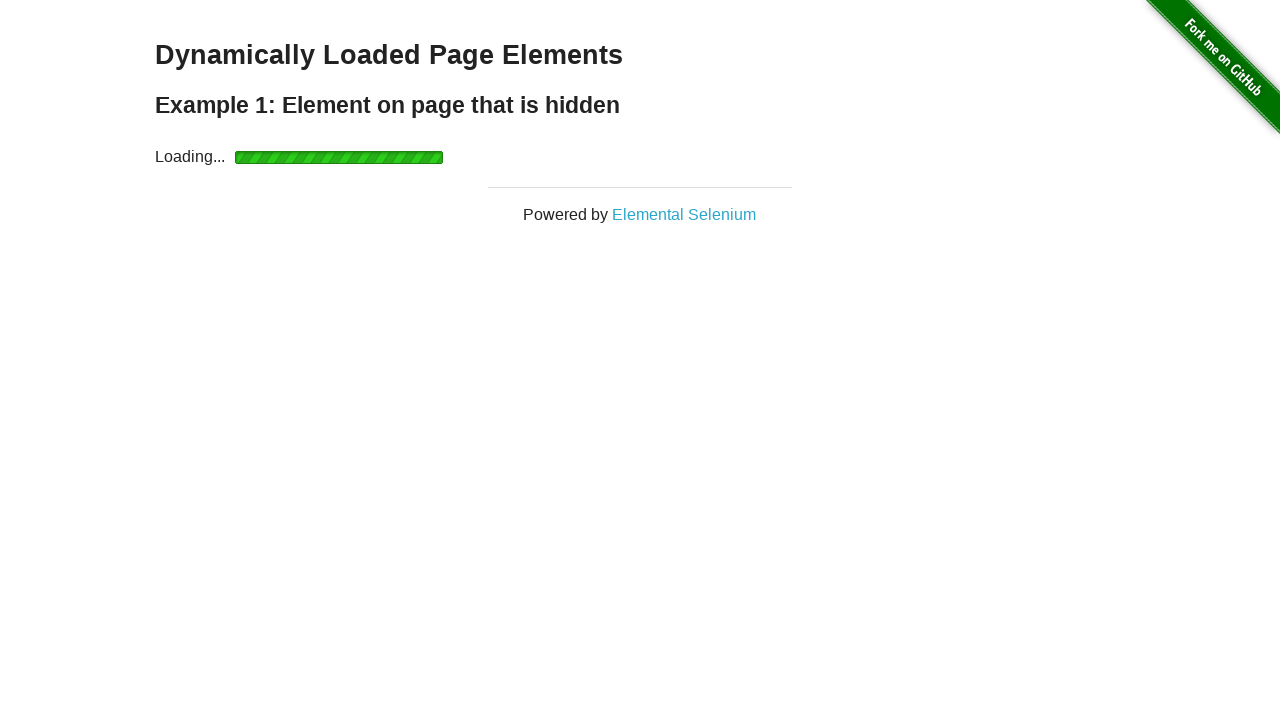

Waited for 'Hello World!' text to become visible after loading completed
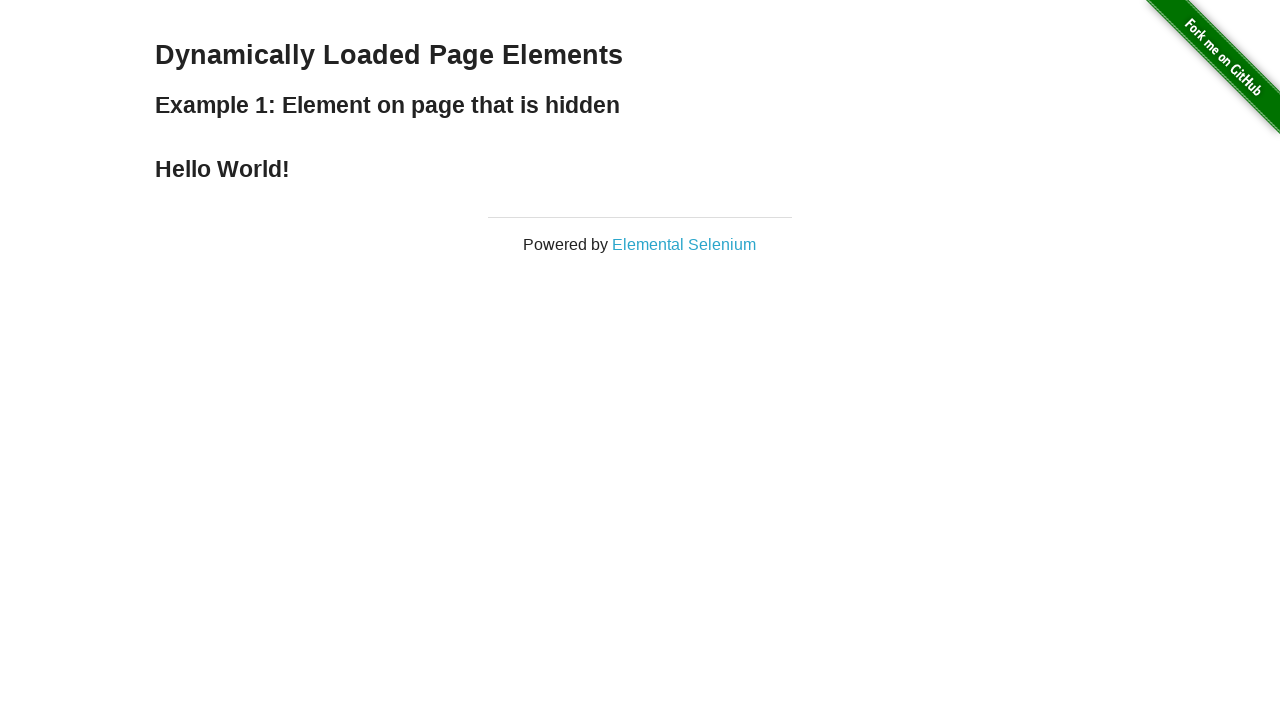

Located the Hello World text element
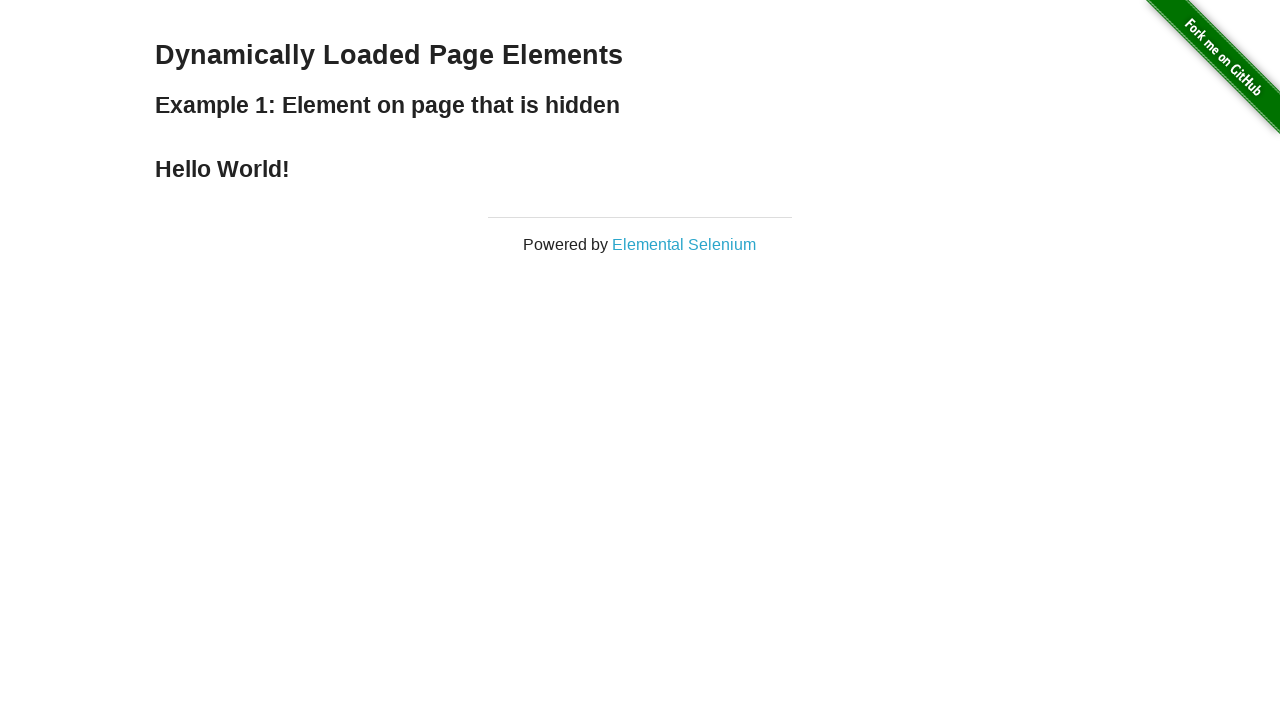

Verified that the text content is exactly 'Hello World!'
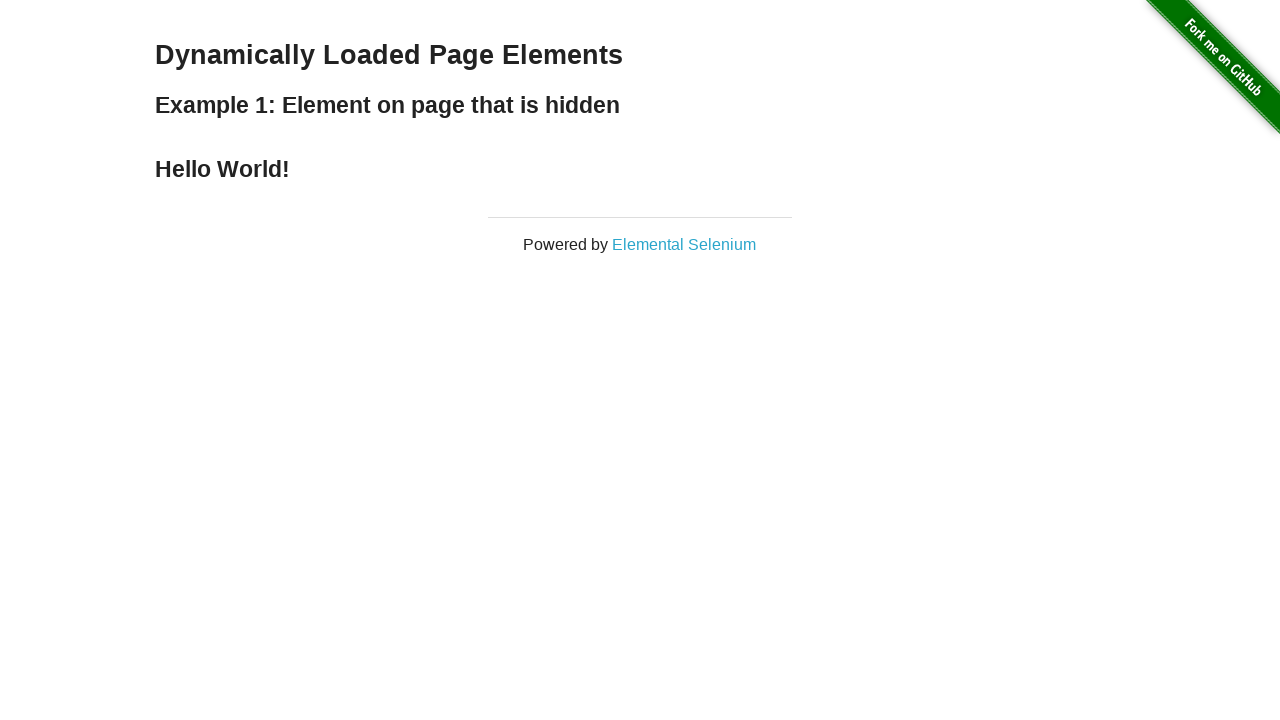

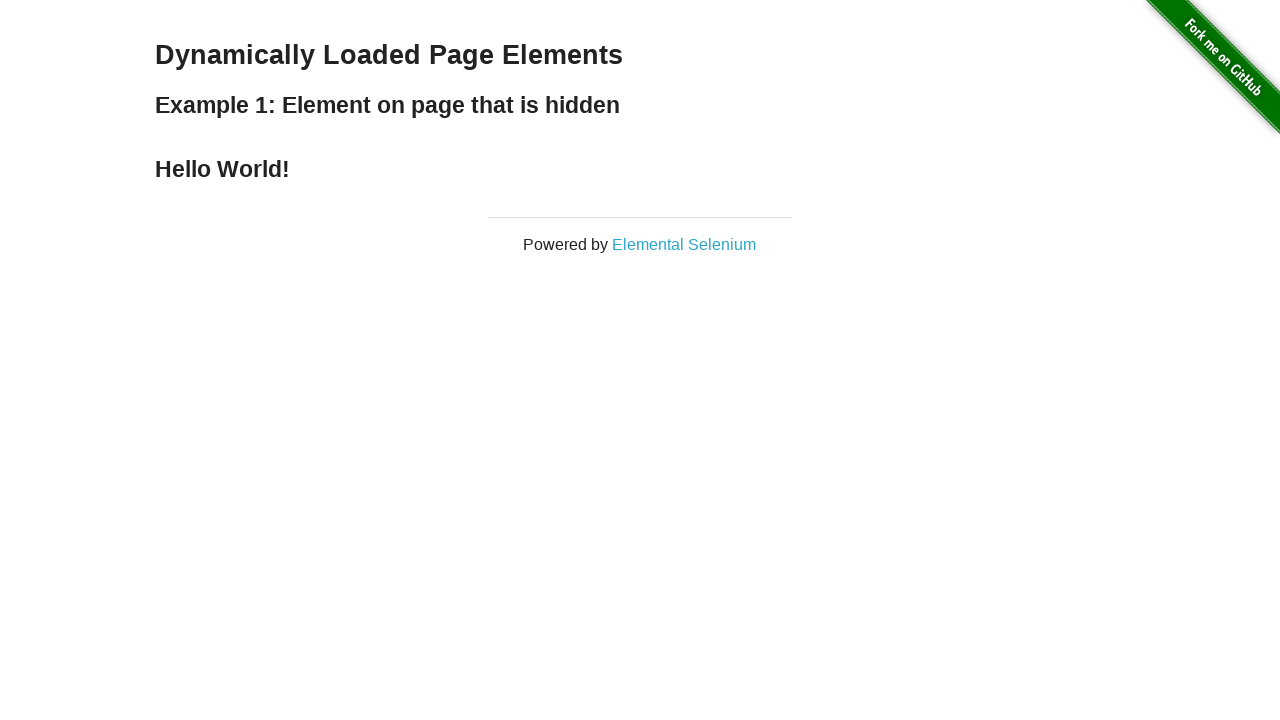